Tests JavaScript prompt dialog dismissal by clicking the JS Prompt button, dismissing the alert, and verifying the result shows "null"

Starting URL: https://the-internet.herokuapp.com/javascript_alerts

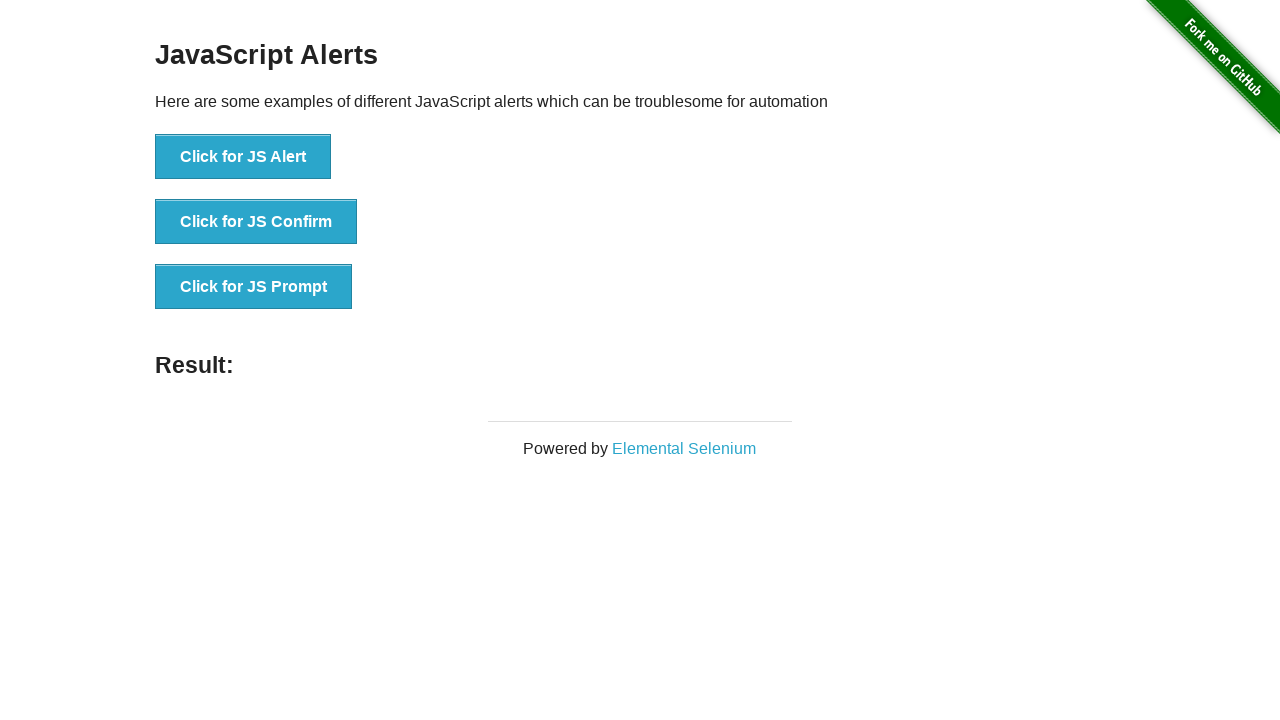

Registered dialog handler to dismiss prompts
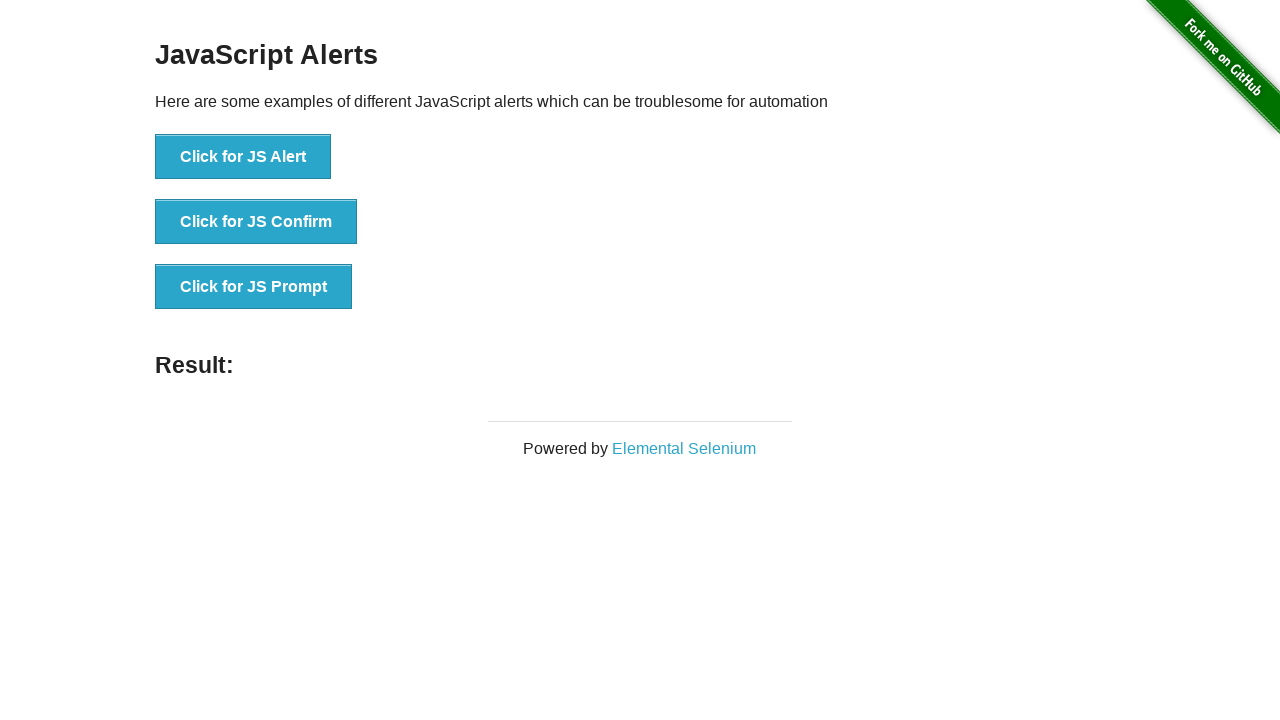

Clicked JS Prompt button at (254, 287) on xpath=//button[@onclick='jsPrompt()']
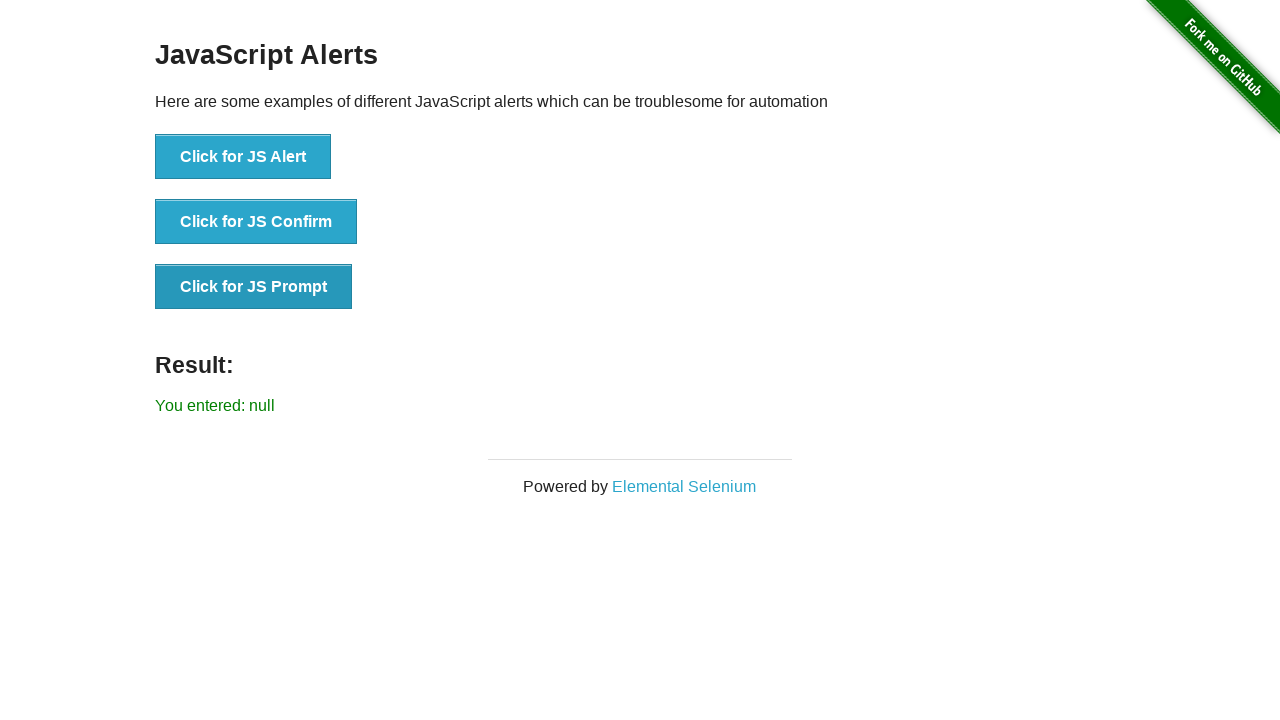

Result message element appeared
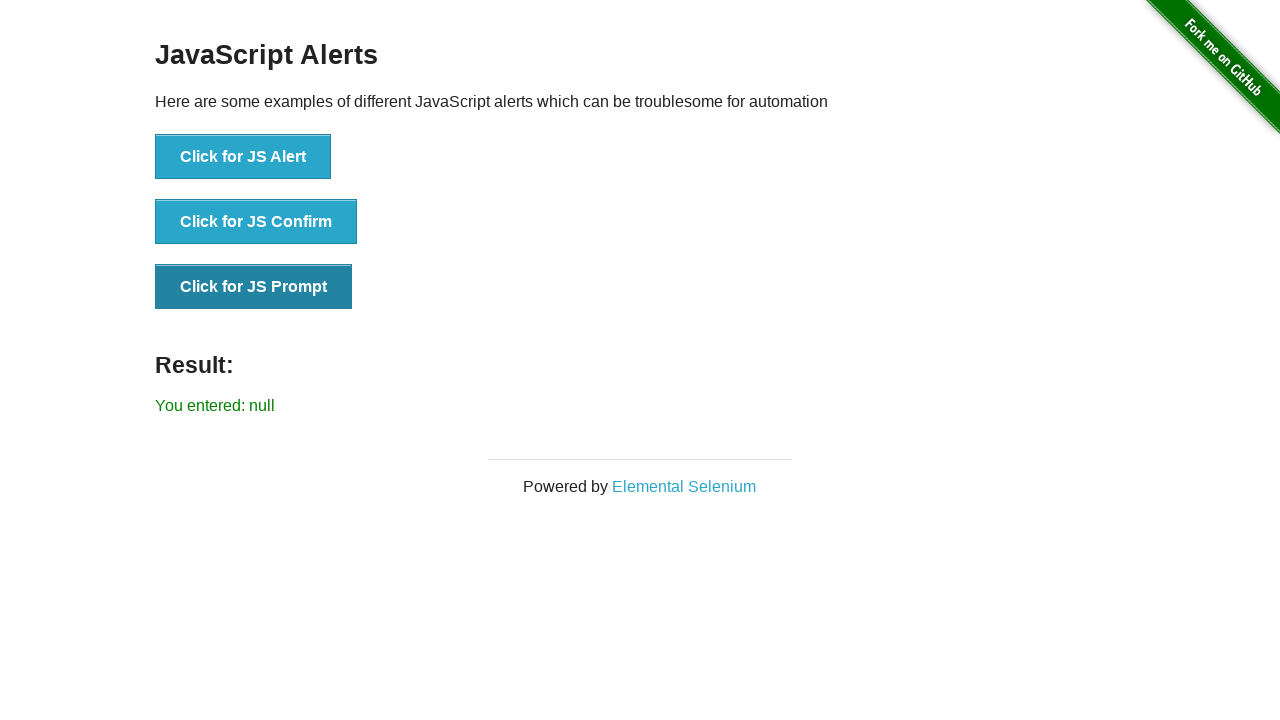

Verified result shows 'You entered: null' after dismissing prompt
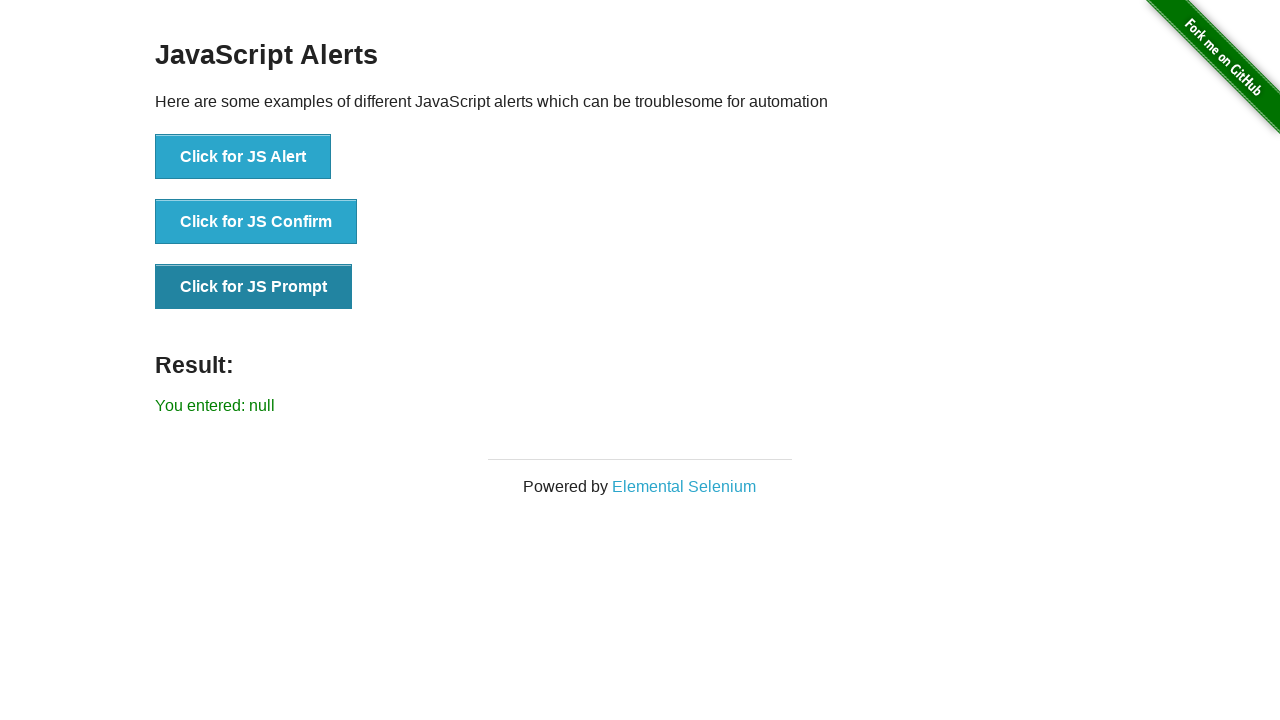

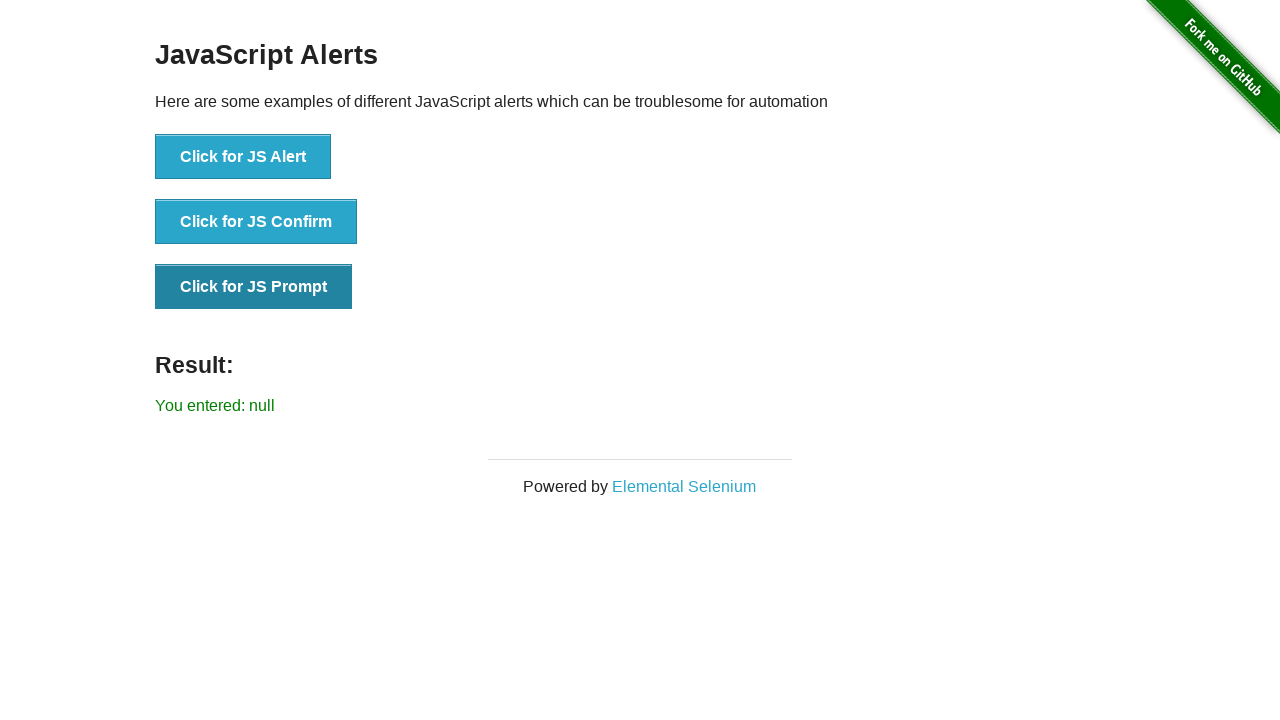